Tests confirmation alert handling by clicking a button that triggers a confirmation dialog and then dismissing it

Starting URL: https://www.hyrtutorials.com/p/alertsdemo.html

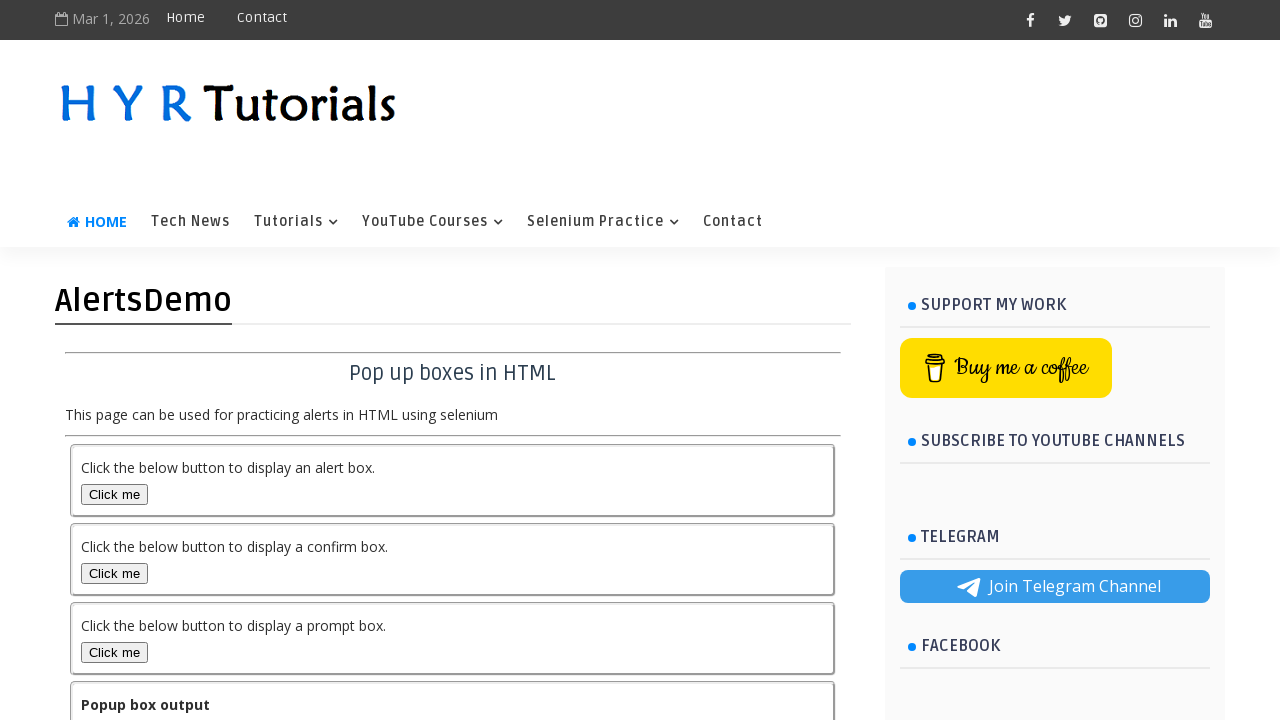

Set up dialog handler to dismiss confirmation alerts
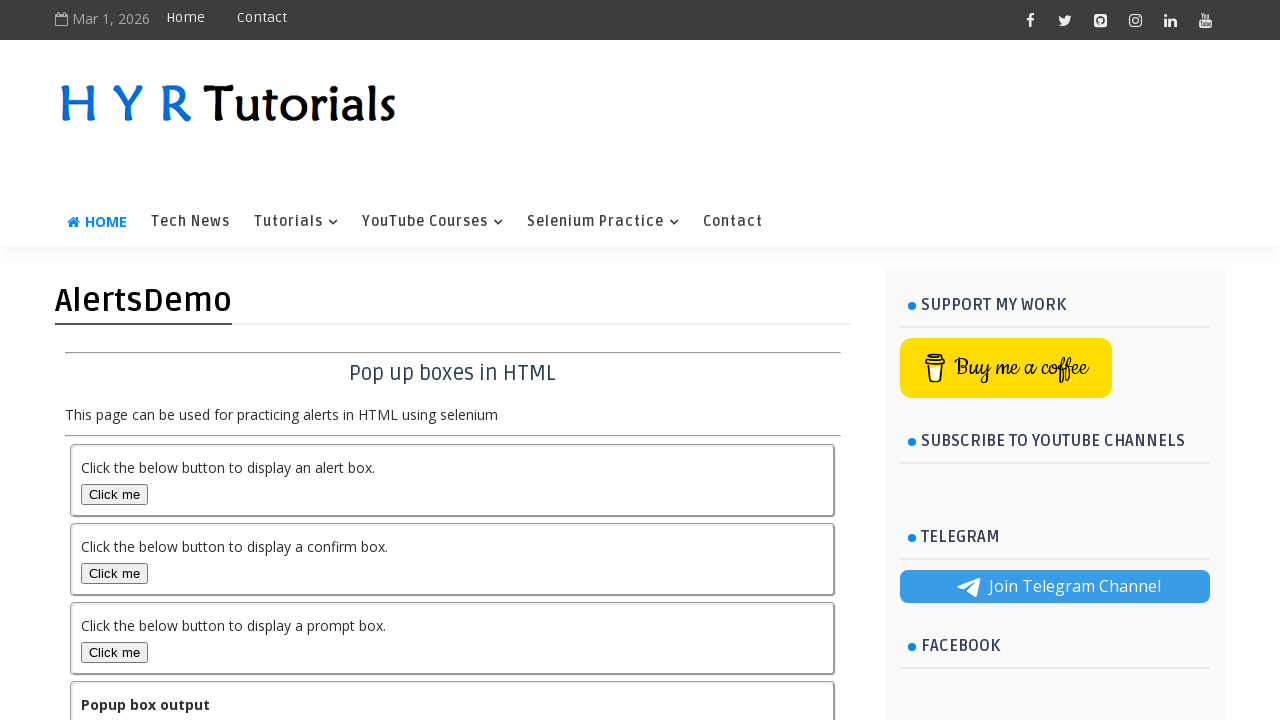

Clicked confirm box button to trigger confirmation alert at (114, 573) on #confirmBox
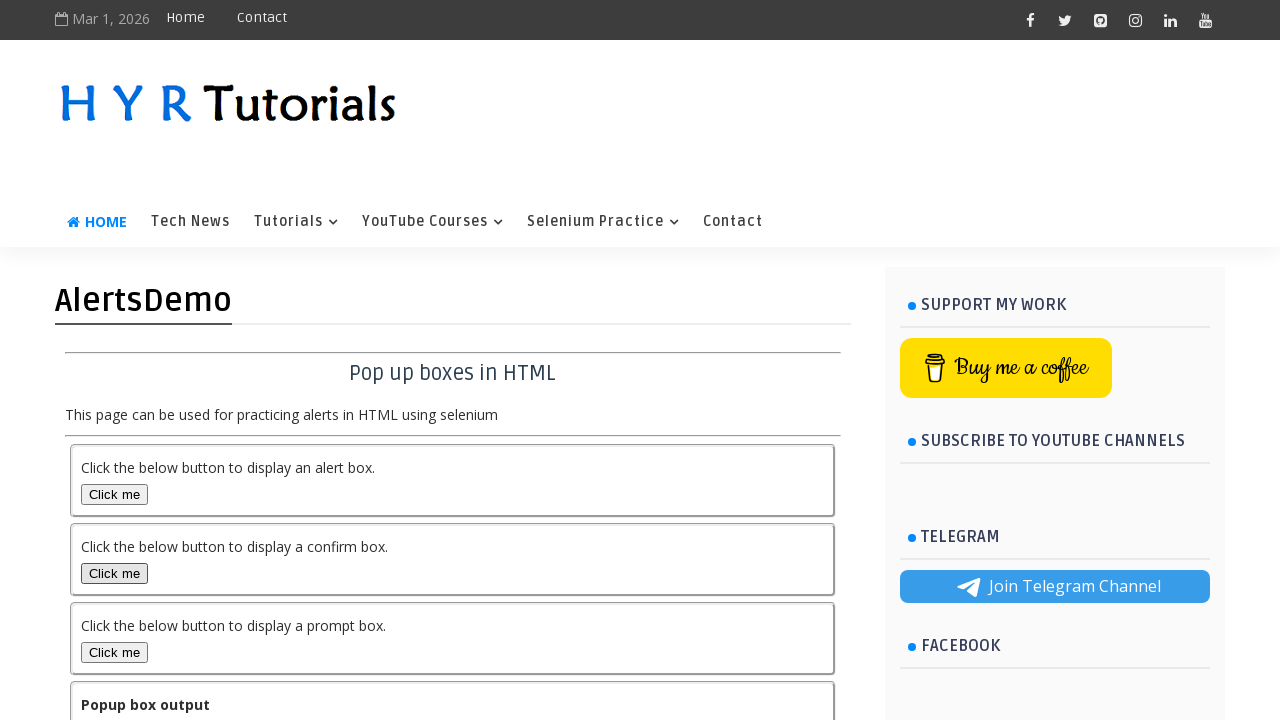

Waited for dialog to be handled
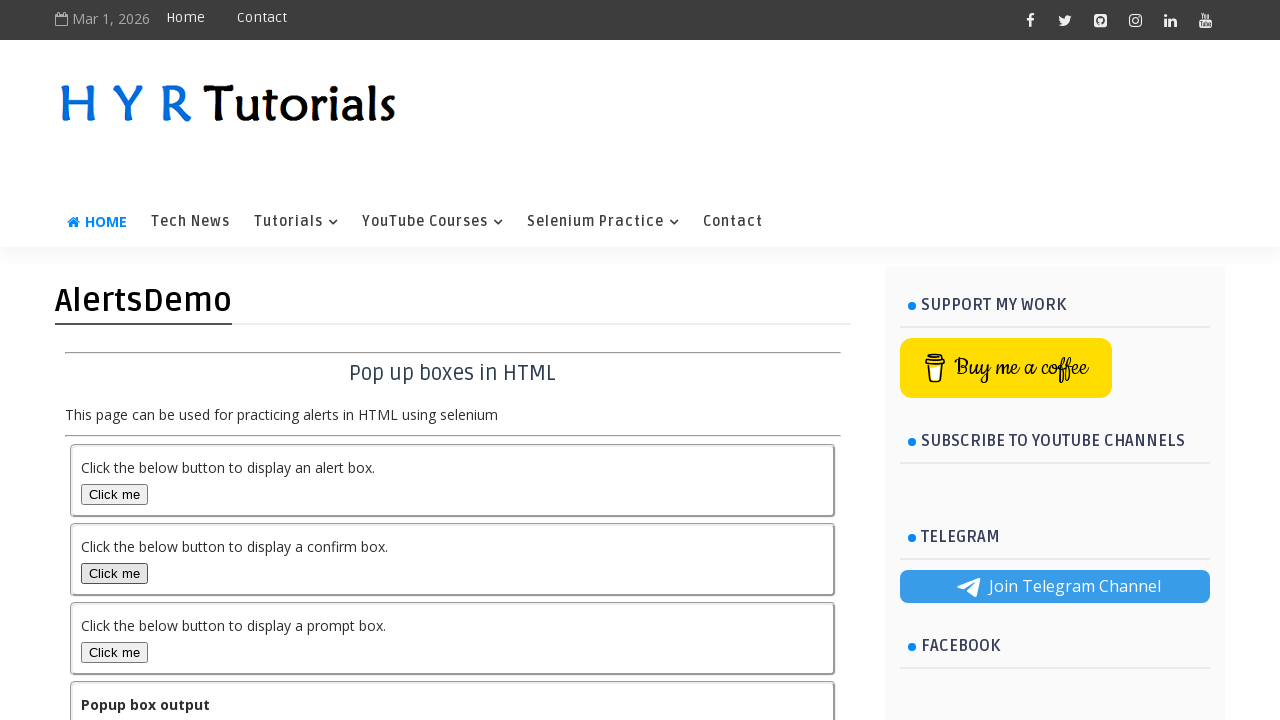

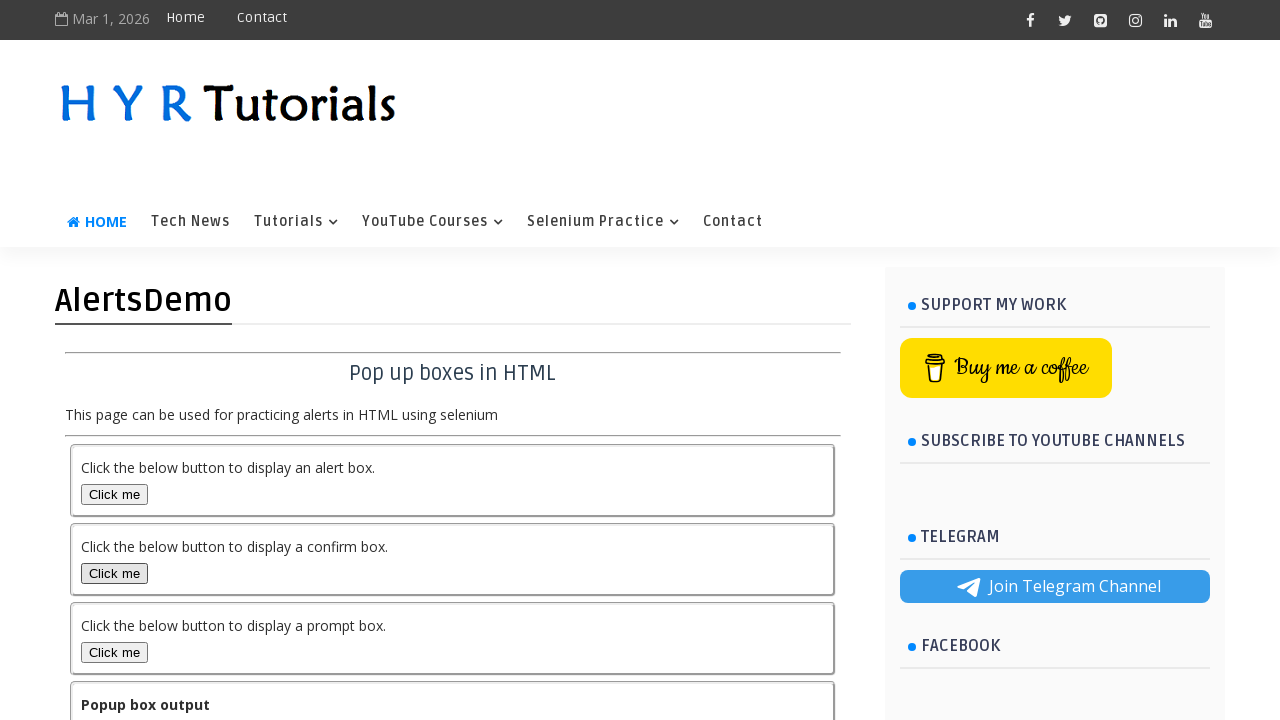